Tests double-click functionality on the DemoQA buttons page by navigating to Elements, then Buttons, and performing a double-click action on a button.

Starting URL: https://demoqa.com/

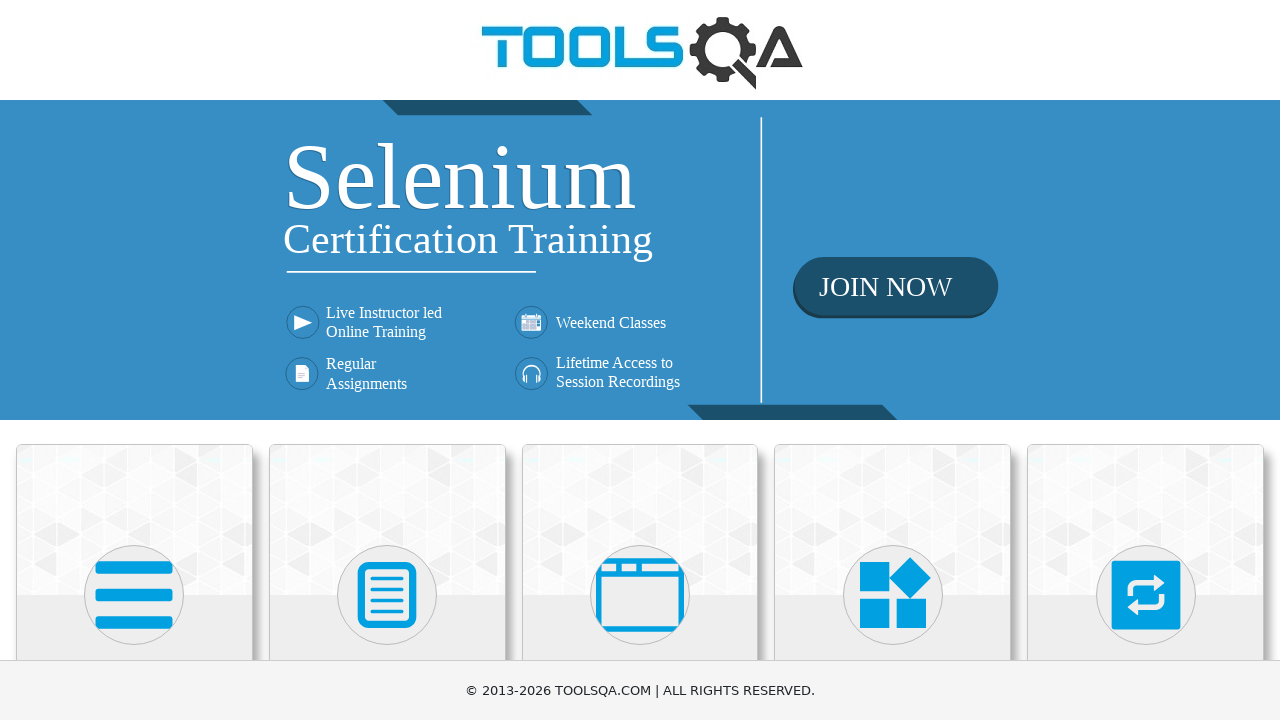

Clicked on Elements card at (134, 360) on xpath=//h5[text()='Elements']
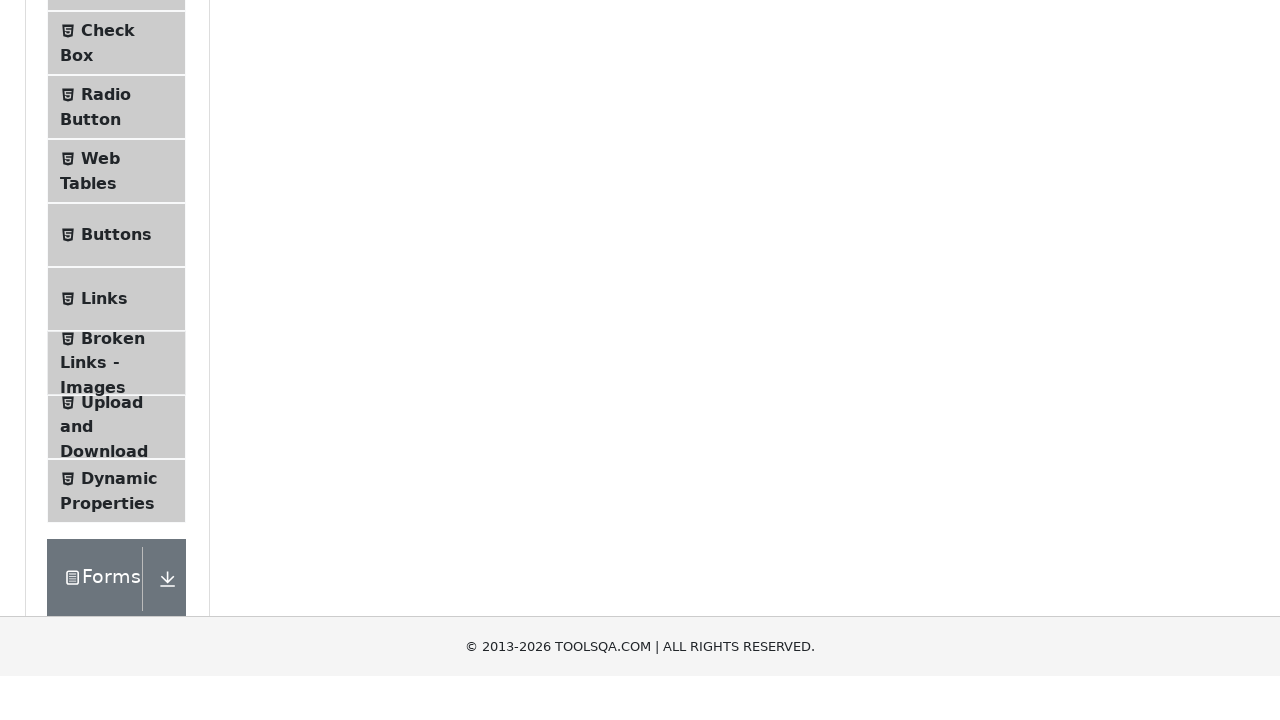

Clicked on Buttons menu item at (116, 517) on xpath=//span[@class='text' and text()='Buttons']
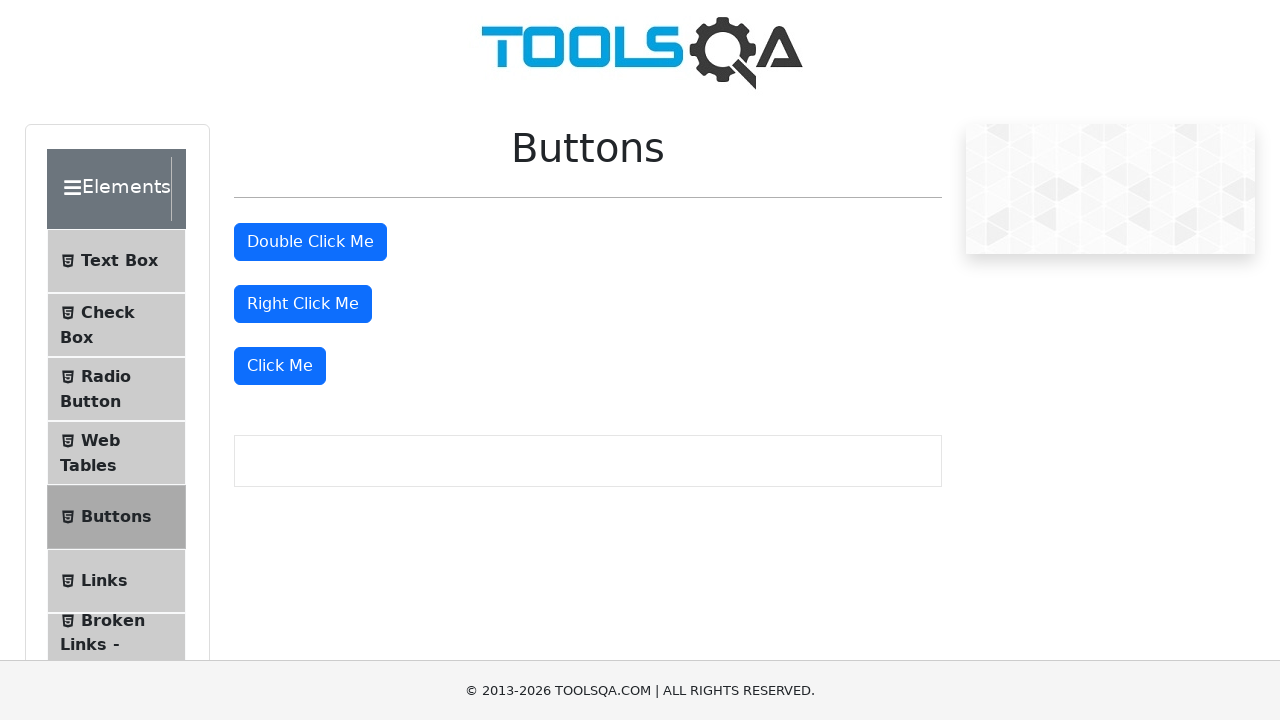

Double-clicked on the double click button at (310, 242) on #doubleClickBtn
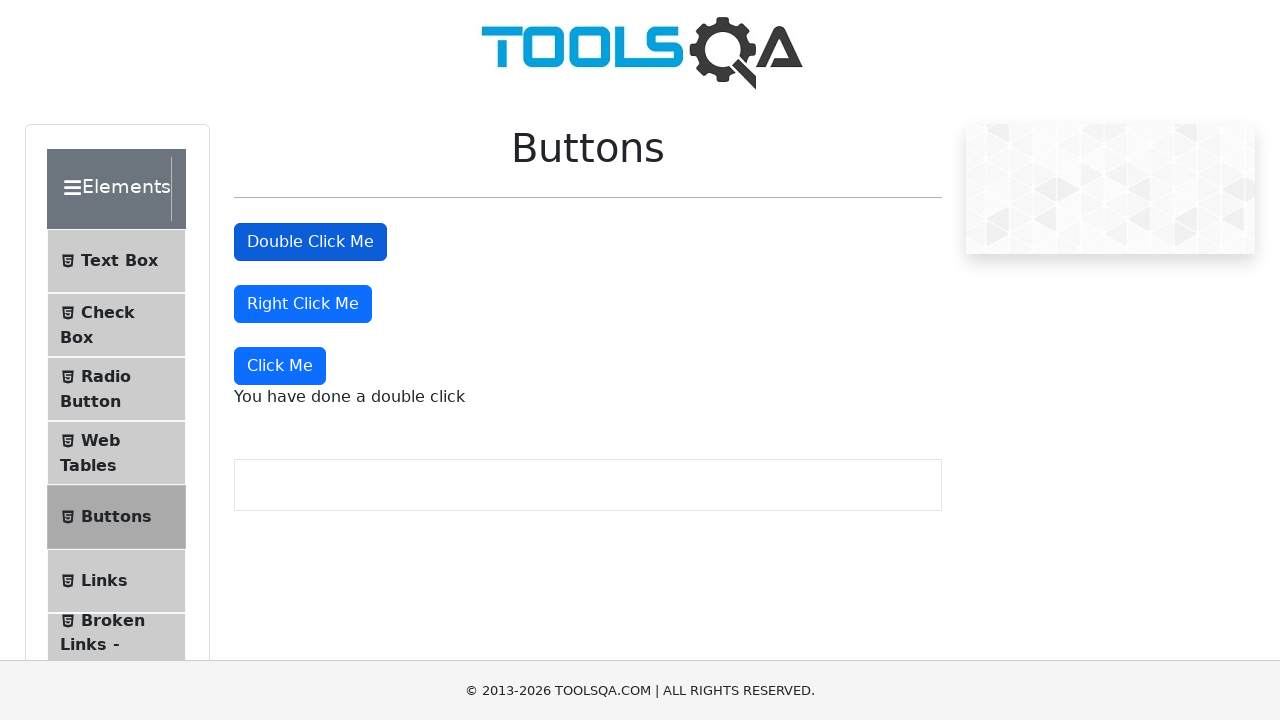

Double-click success message appeared
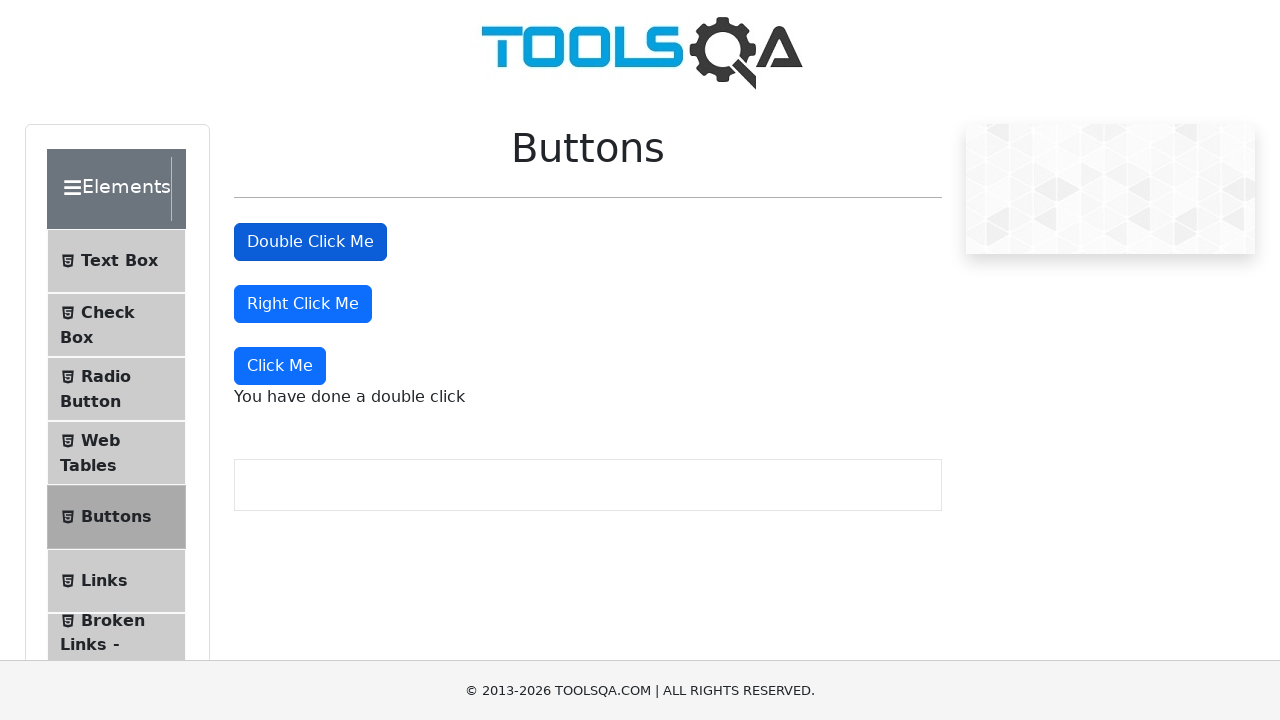

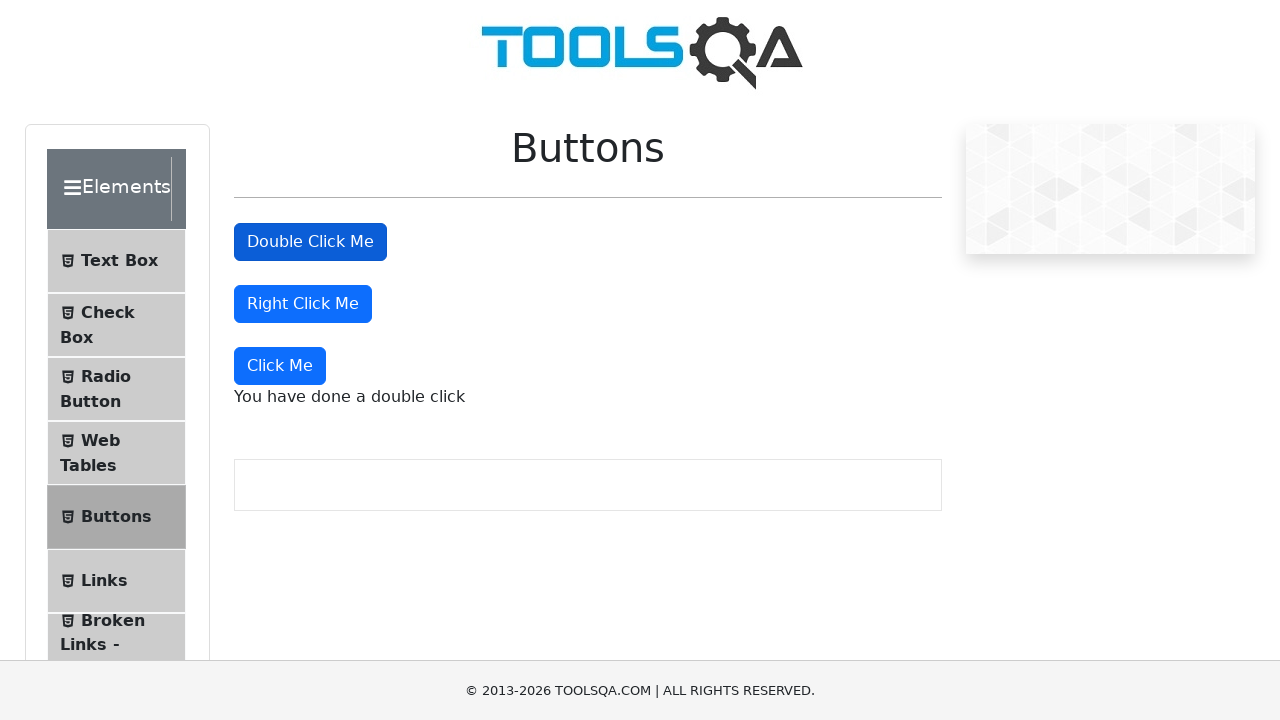